Tests text box functionality on a practice page by filling in the full name field and verifying the email field is enabled

Starting URL: https://www.tutorialspoint.com/selenium/practice/text-box.php

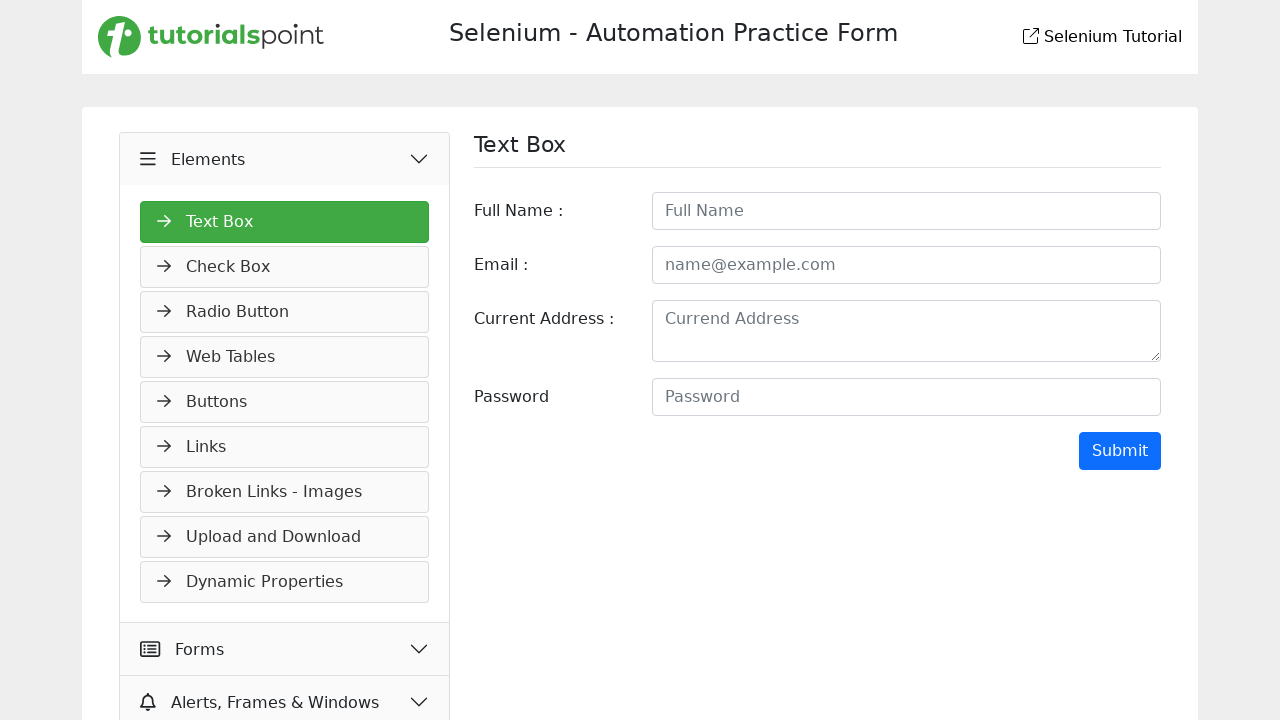

Navigated to text box practice page
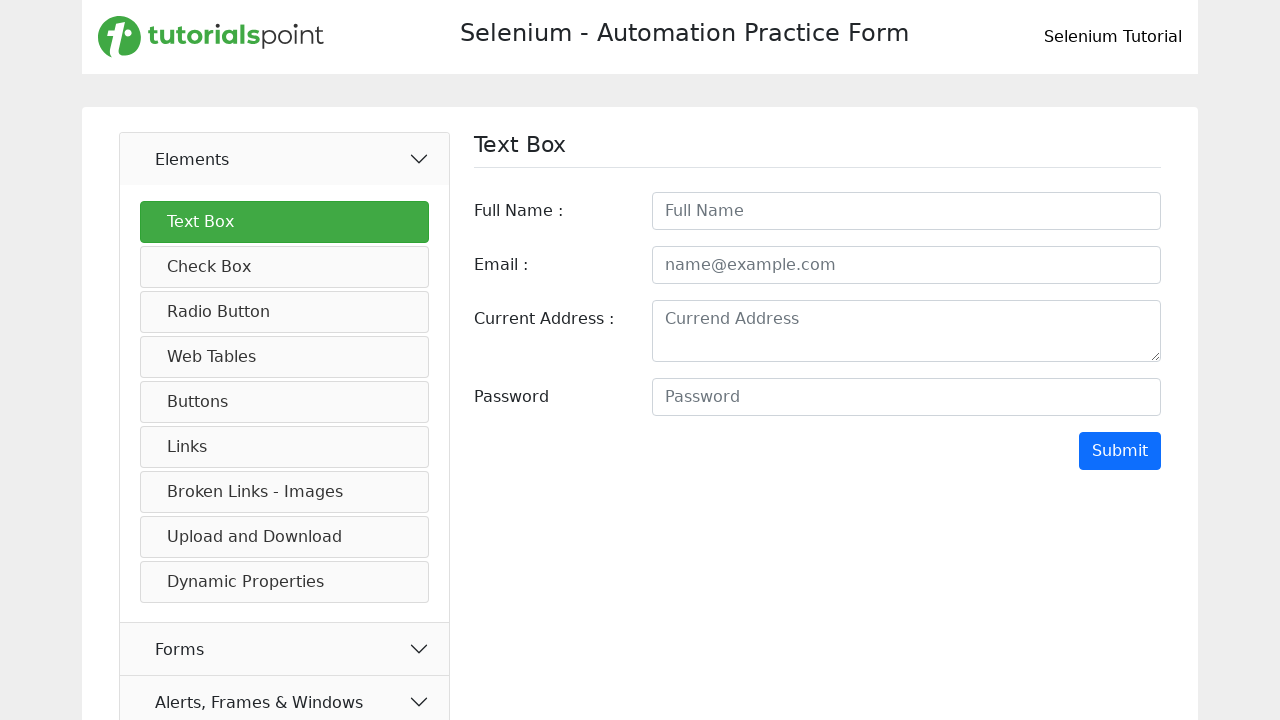

Filled full name field with 'SANKAR' on #fullname
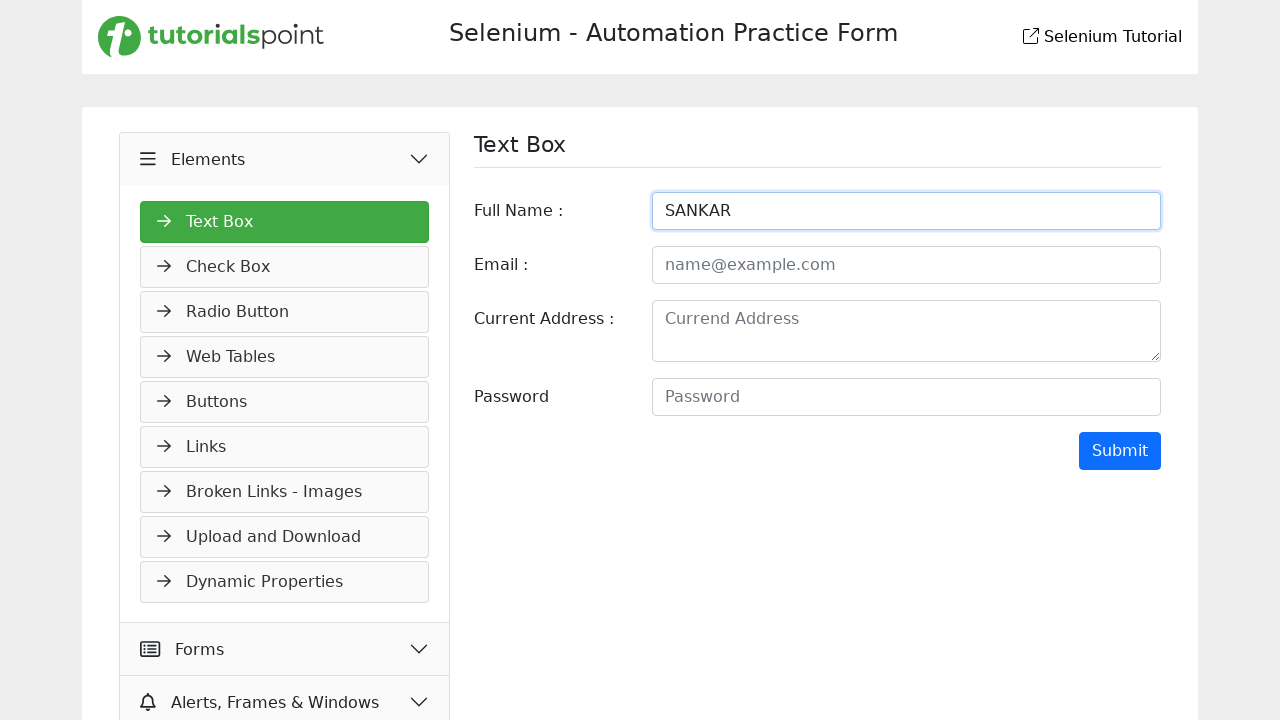

Located email field element
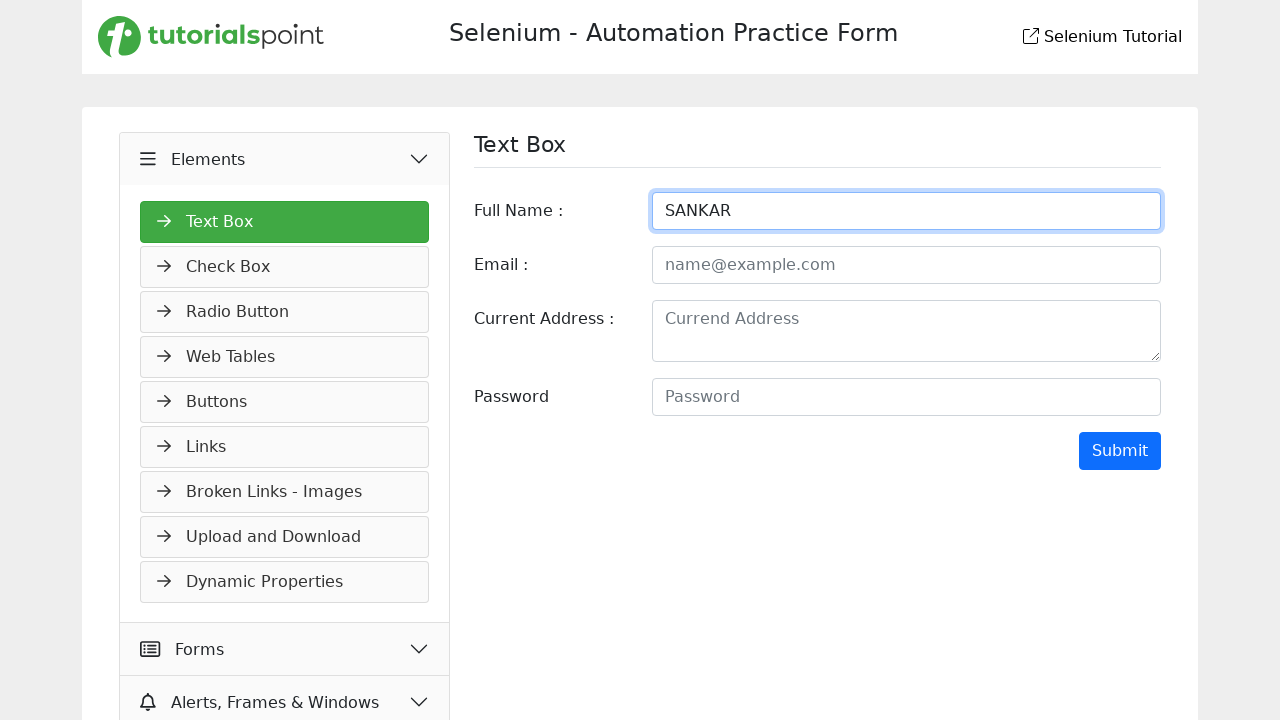

Waited for email field to be visible
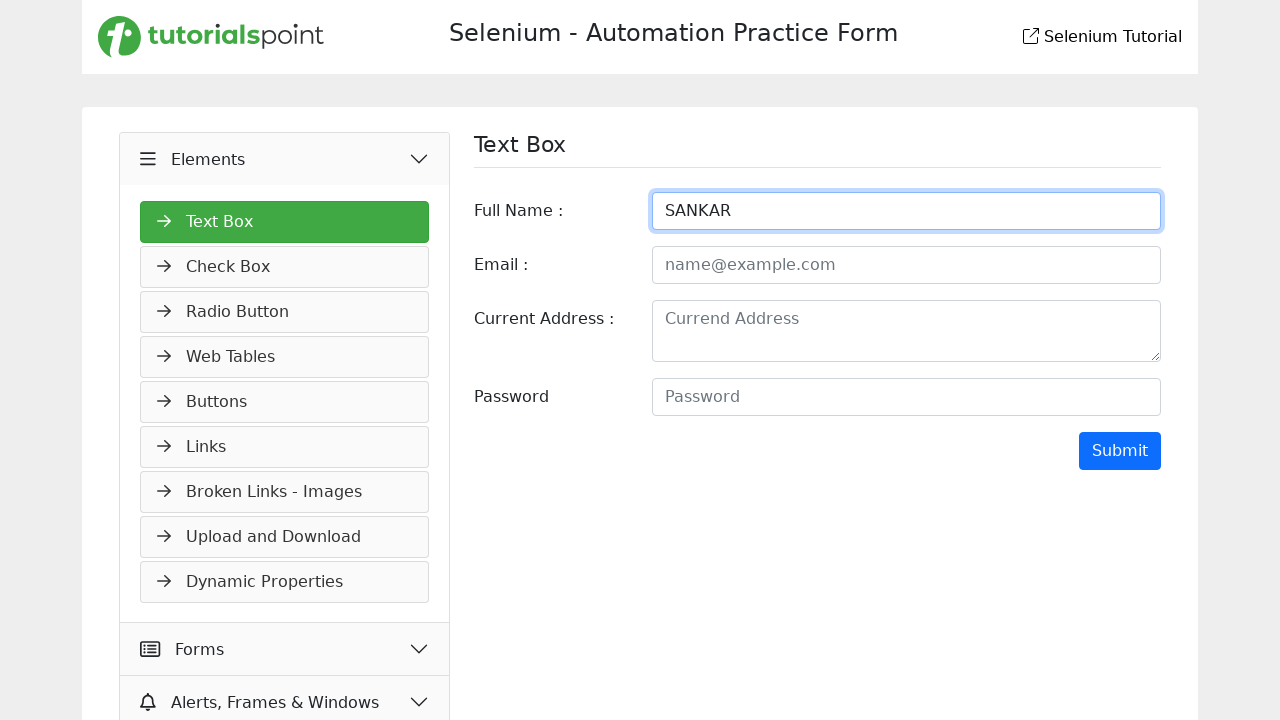

Checked if email field is enabled
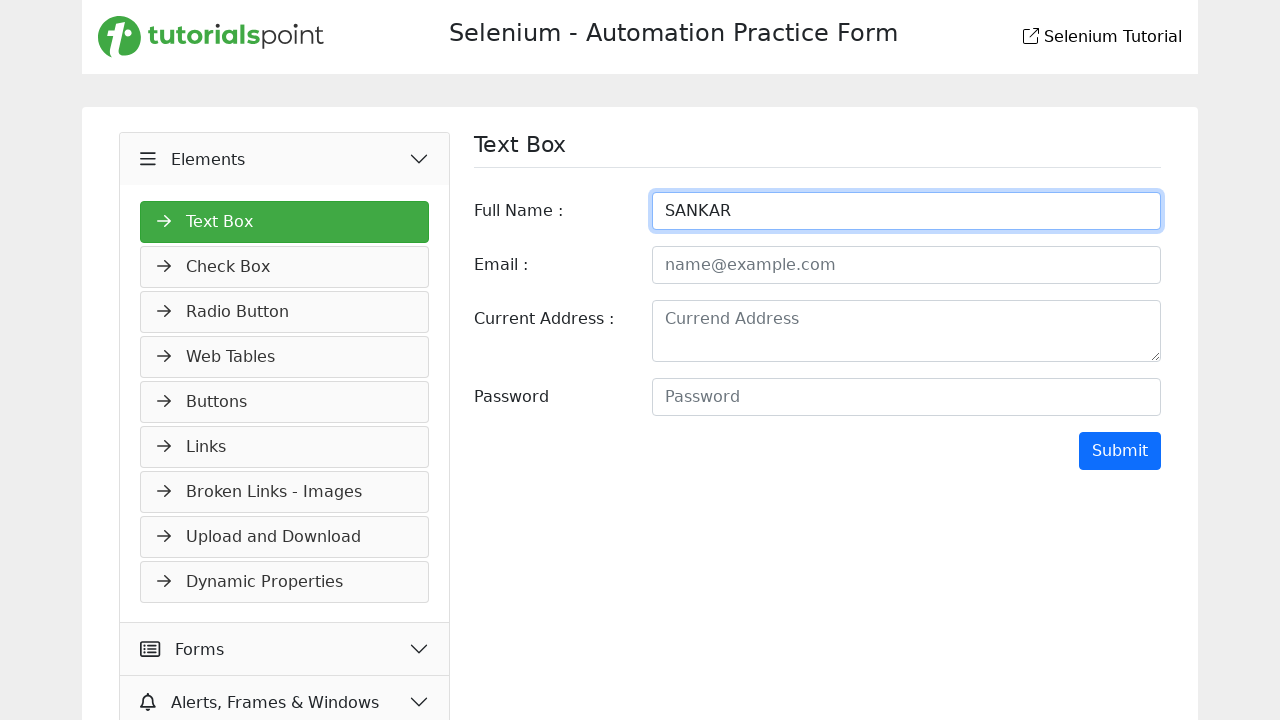

Verified email field enabled status: True
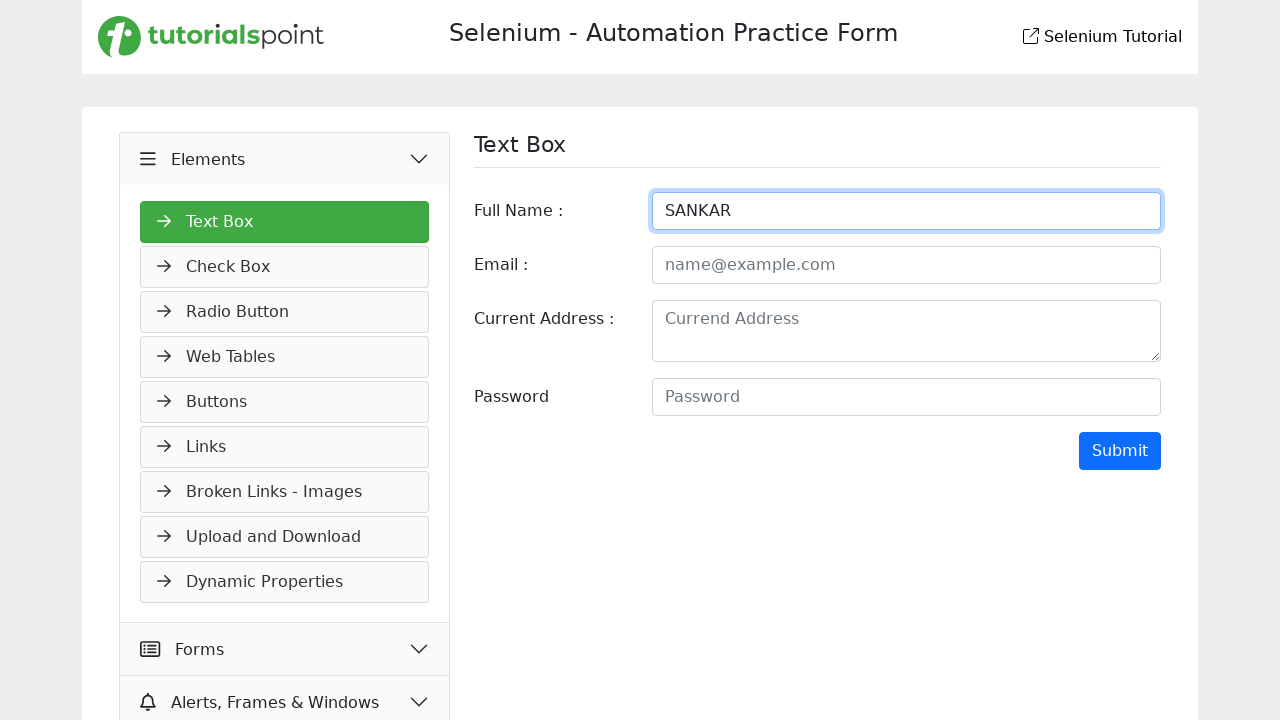

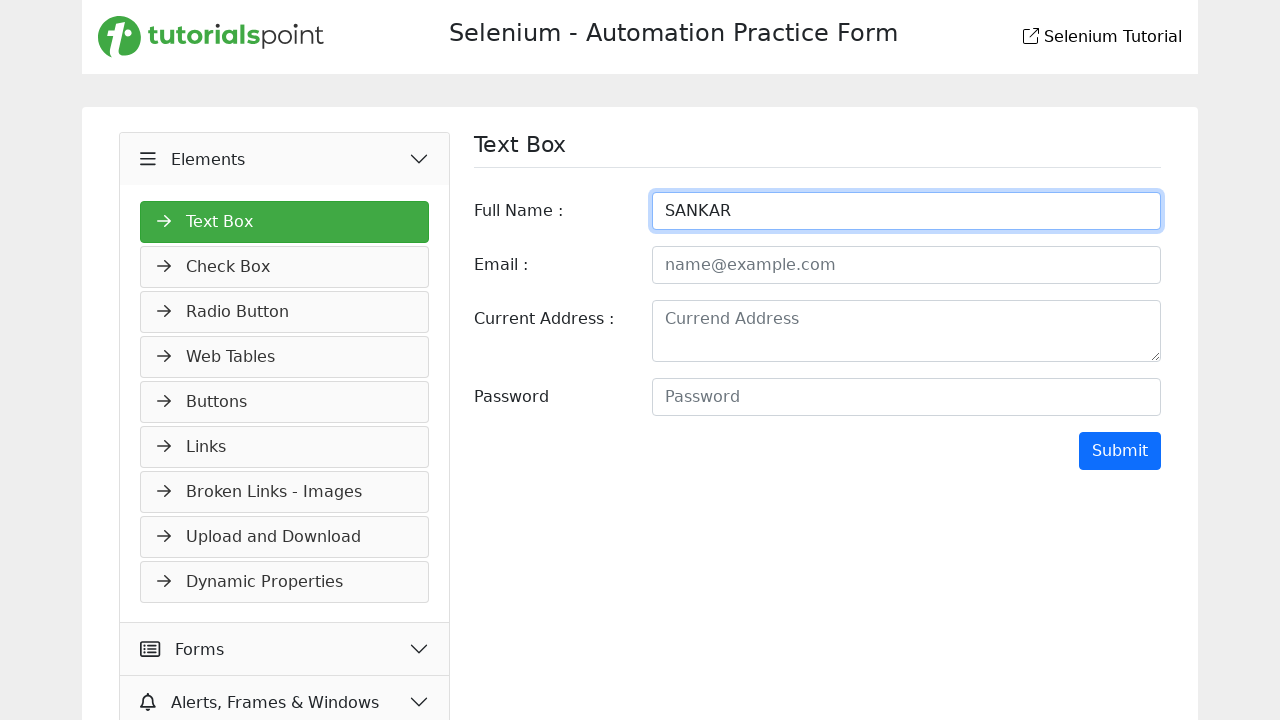